Tests dynamic controls functionality by clicking a checkbox, then clicking a button to remove it, and verifying that a success message appears after the checkbox is removed.

Starting URL: https://the-internet.herokuapp.com/dynamic_controls

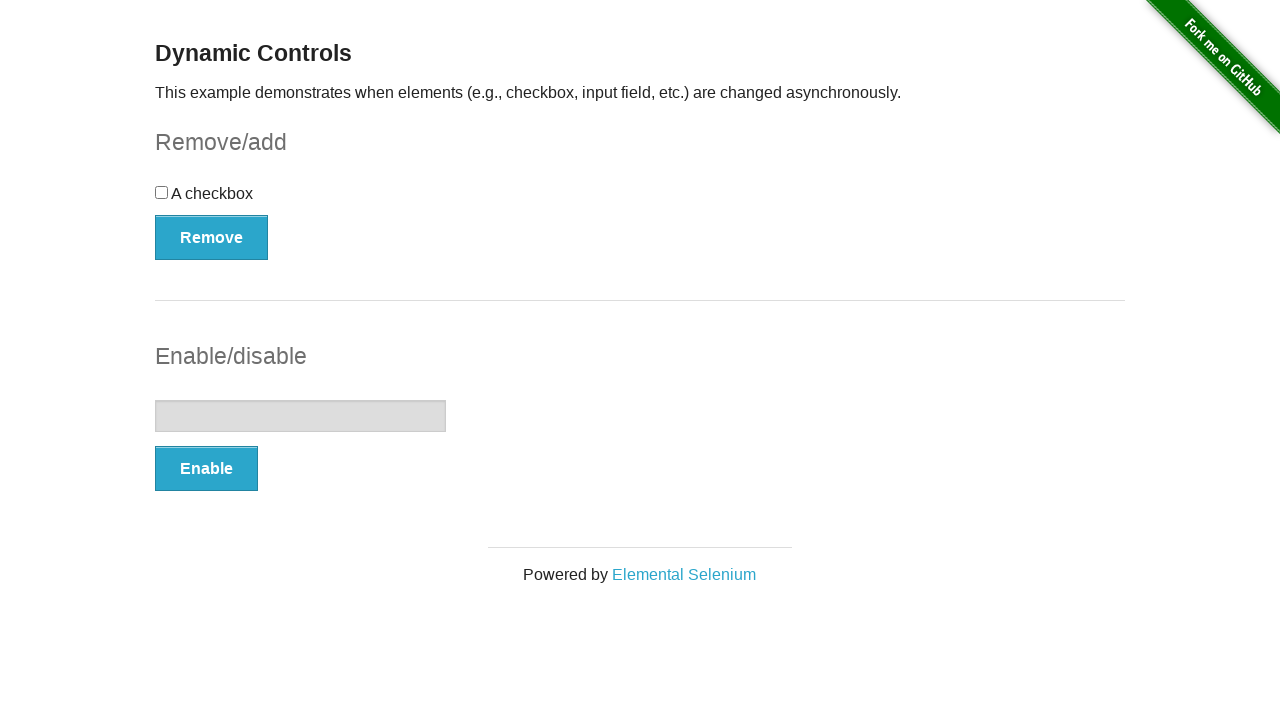

Clicked the checkbox at (162, 192) on div#checkbox input
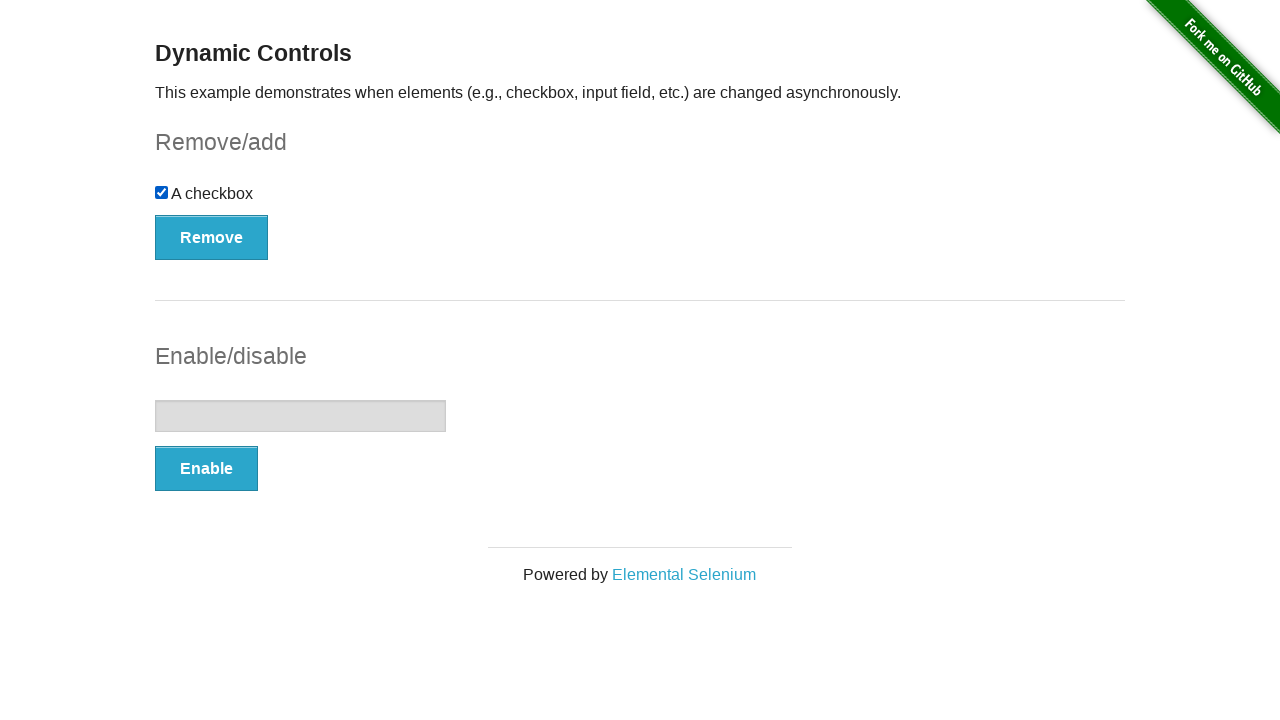

Clicked the Remove button at (212, 237) on form#checkbox-example button
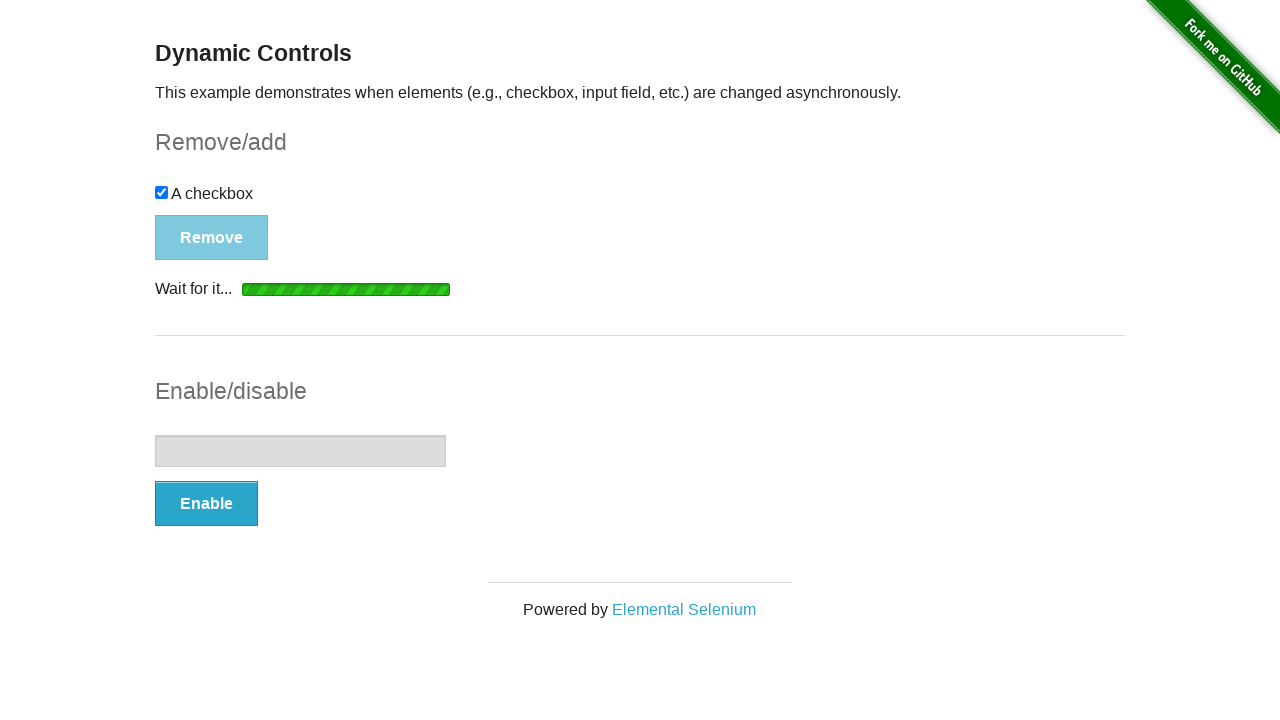

Success message became visible after checkbox removal
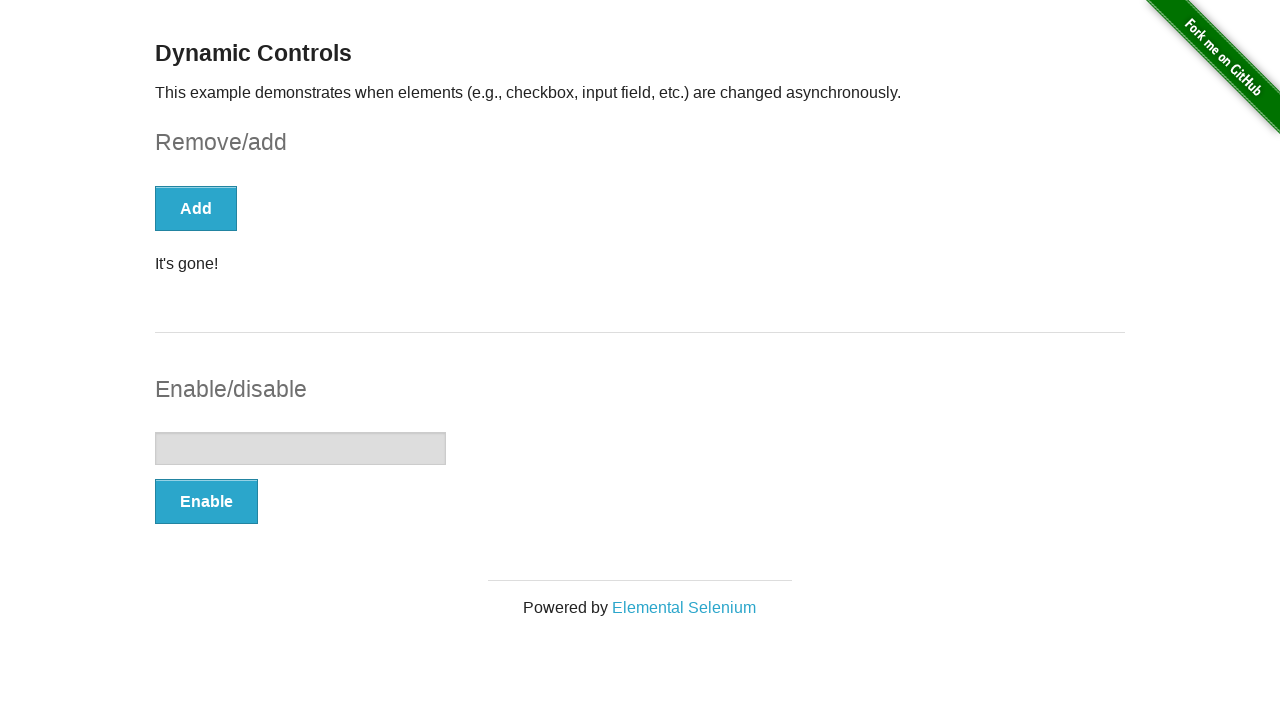

Verified the success message is displayed
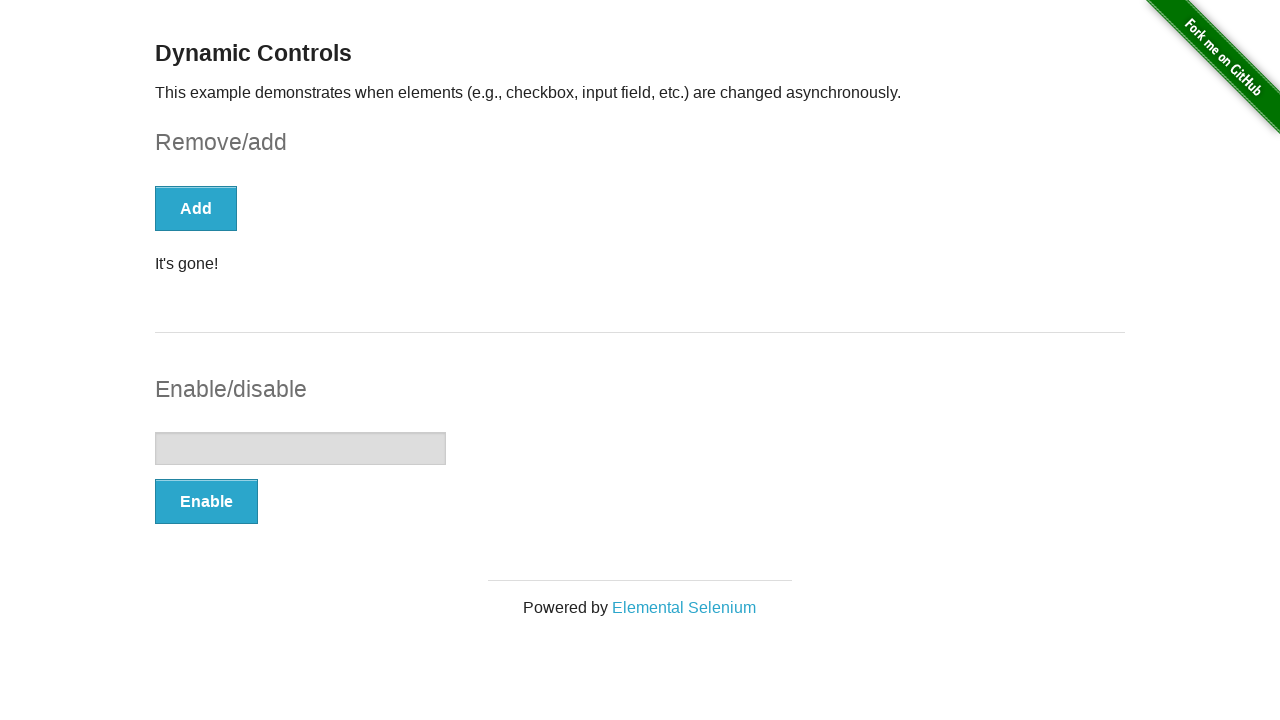

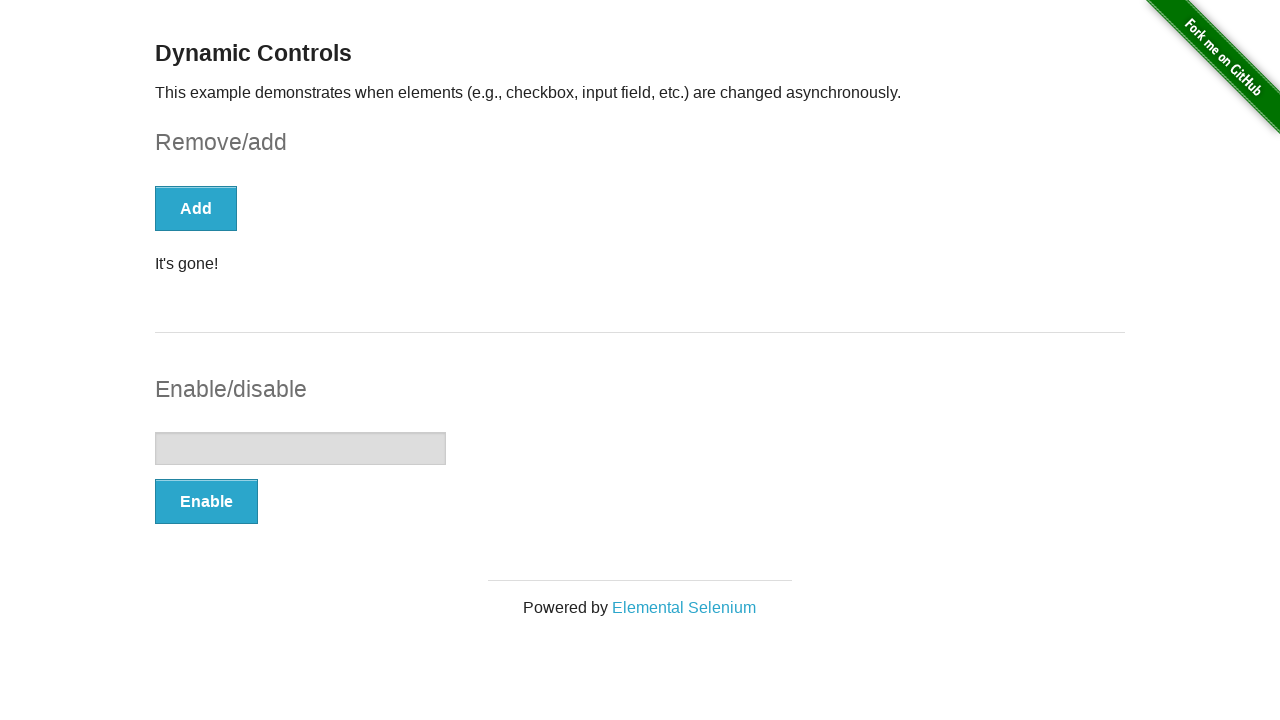